Navigates to SpiceJet website and verifies the page loads successfully. The original script configured Chrome to block notifications and maximized the window.

Starting URL: https://www.spicejet.com/

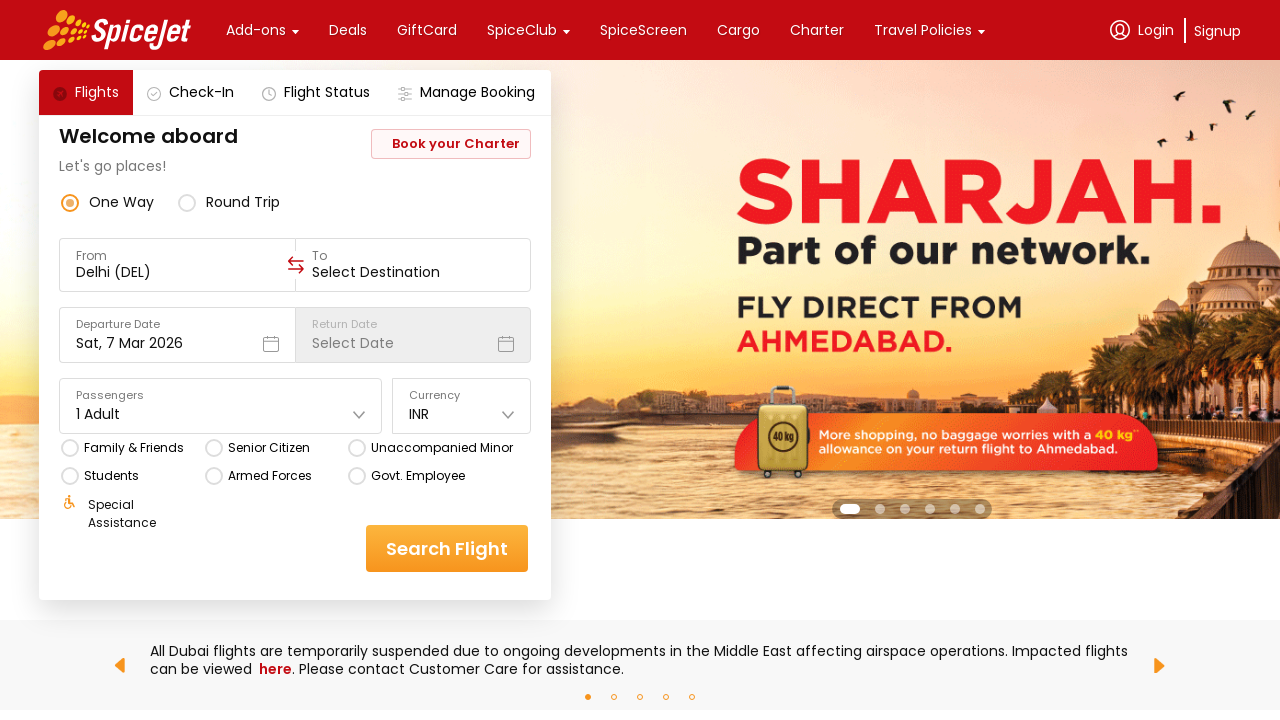

Page DOM content loaded
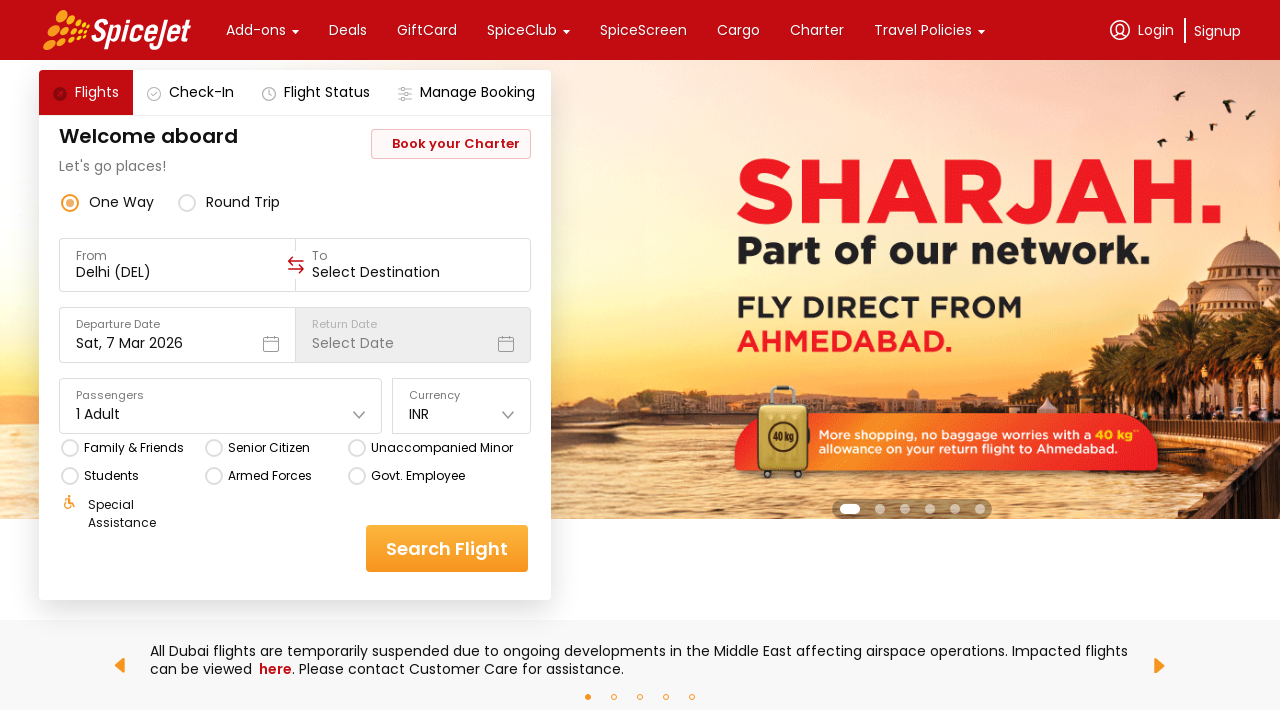

Body element visible, SpiceJet page loaded successfully
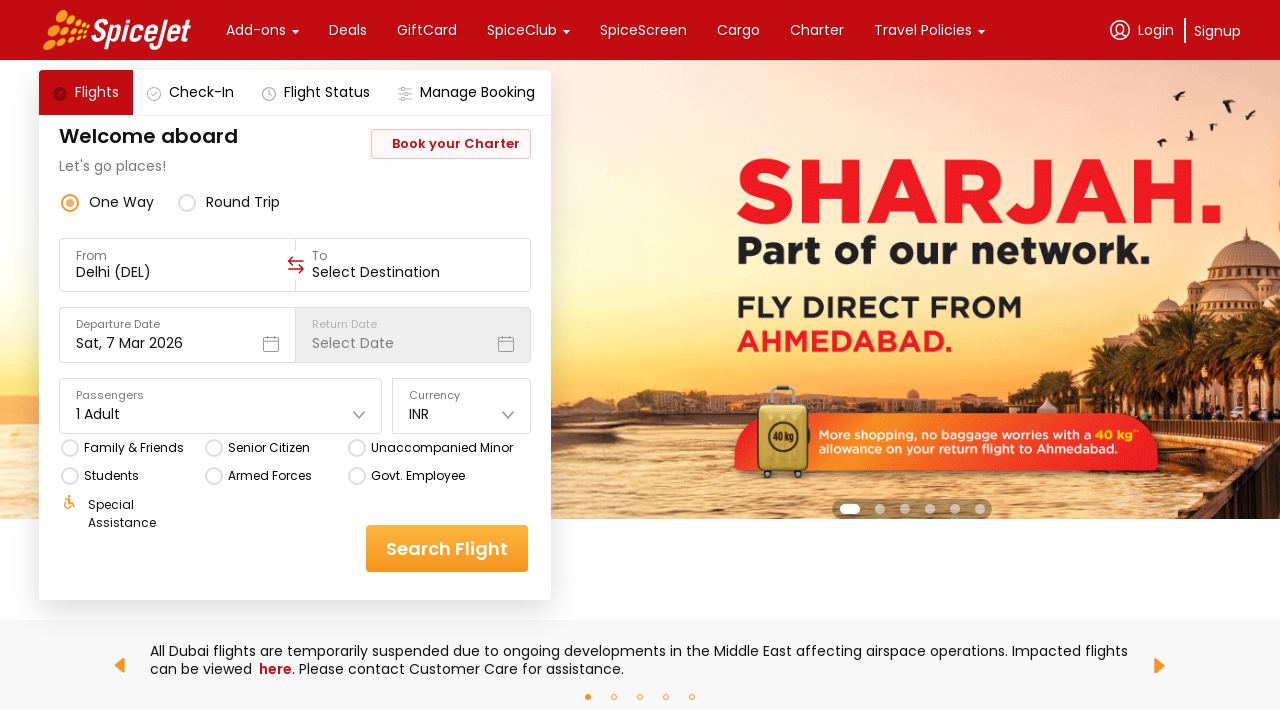

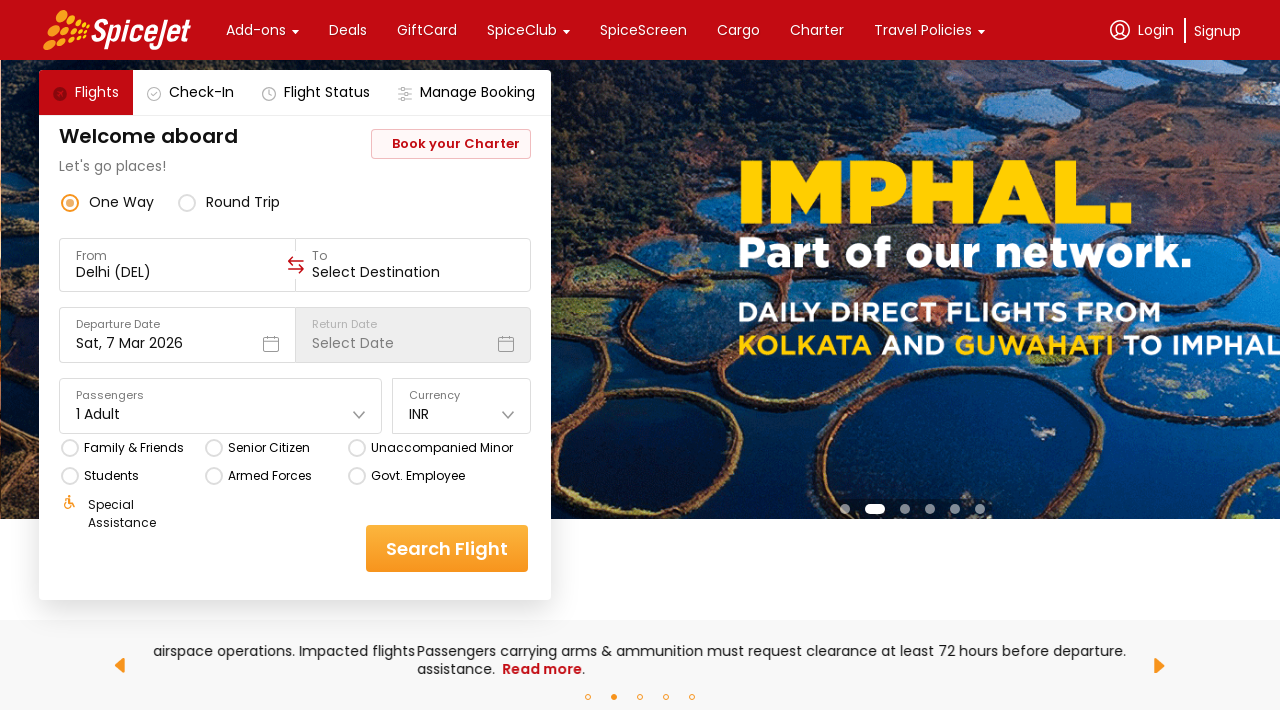